Tests the Radio Button functionality by selecting the 'Yes' radio option

Starting URL: https://demoqa.com/

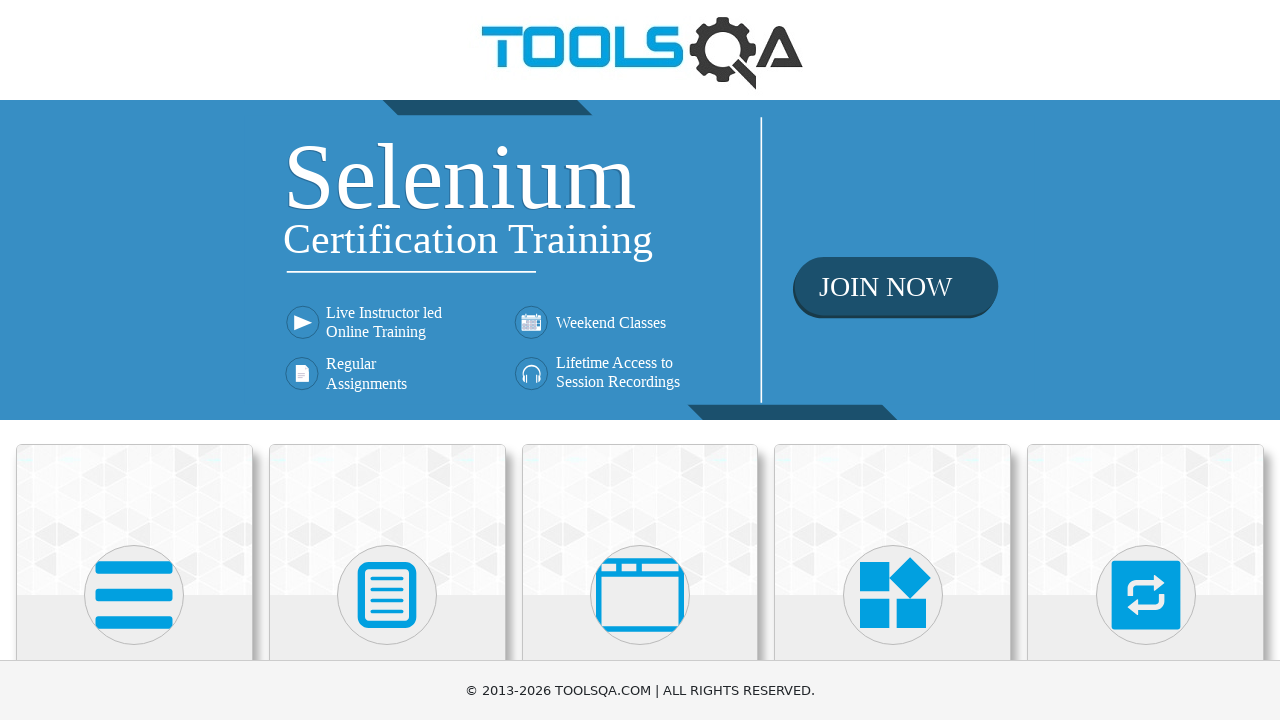

Clicked on Elements card at (134, 360) on text=Elements
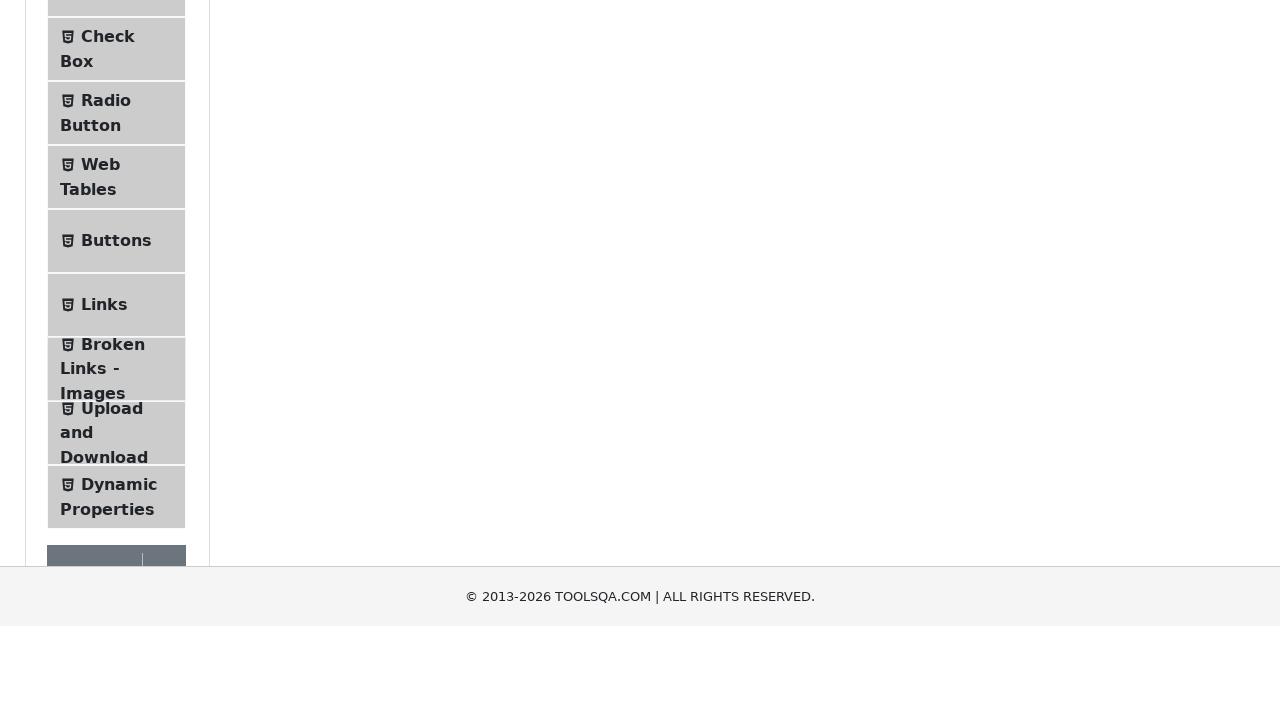

Clicked on Radio Button menu item at (106, 376) on text=Radio Button
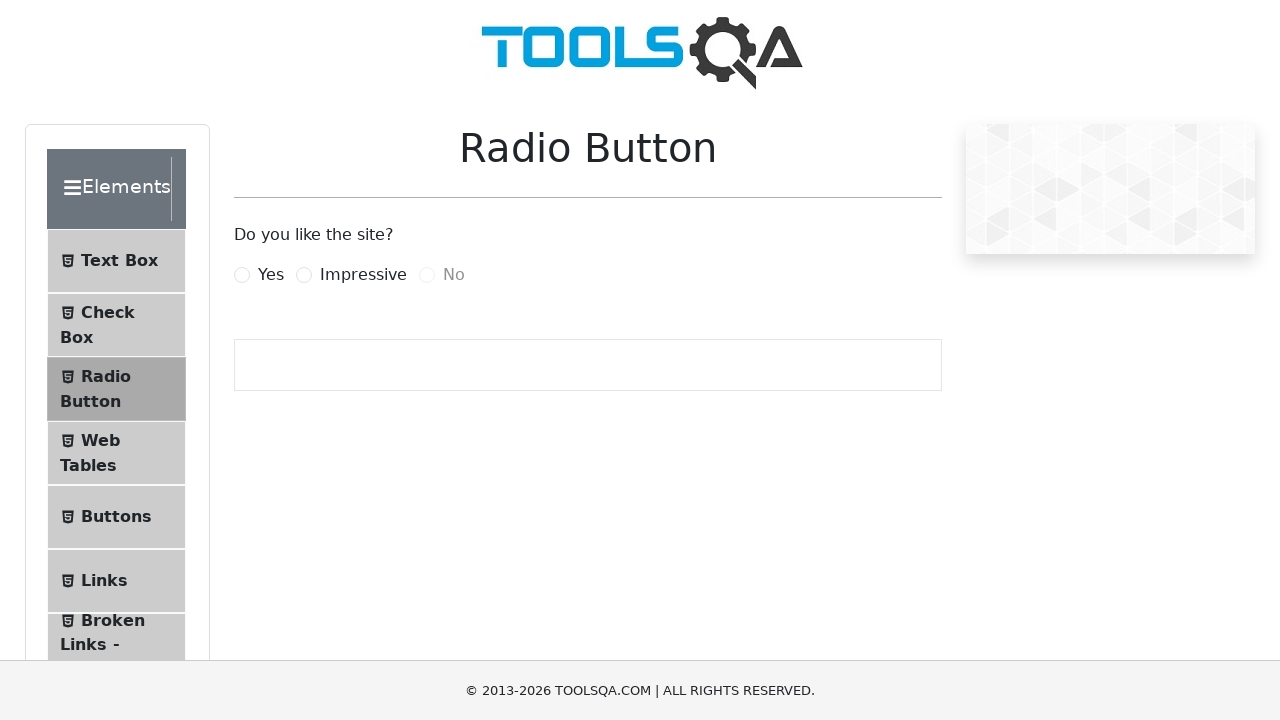

Selected 'Yes' radio button in Radio Button tab at (271, 275) on label[for='yesRadio']
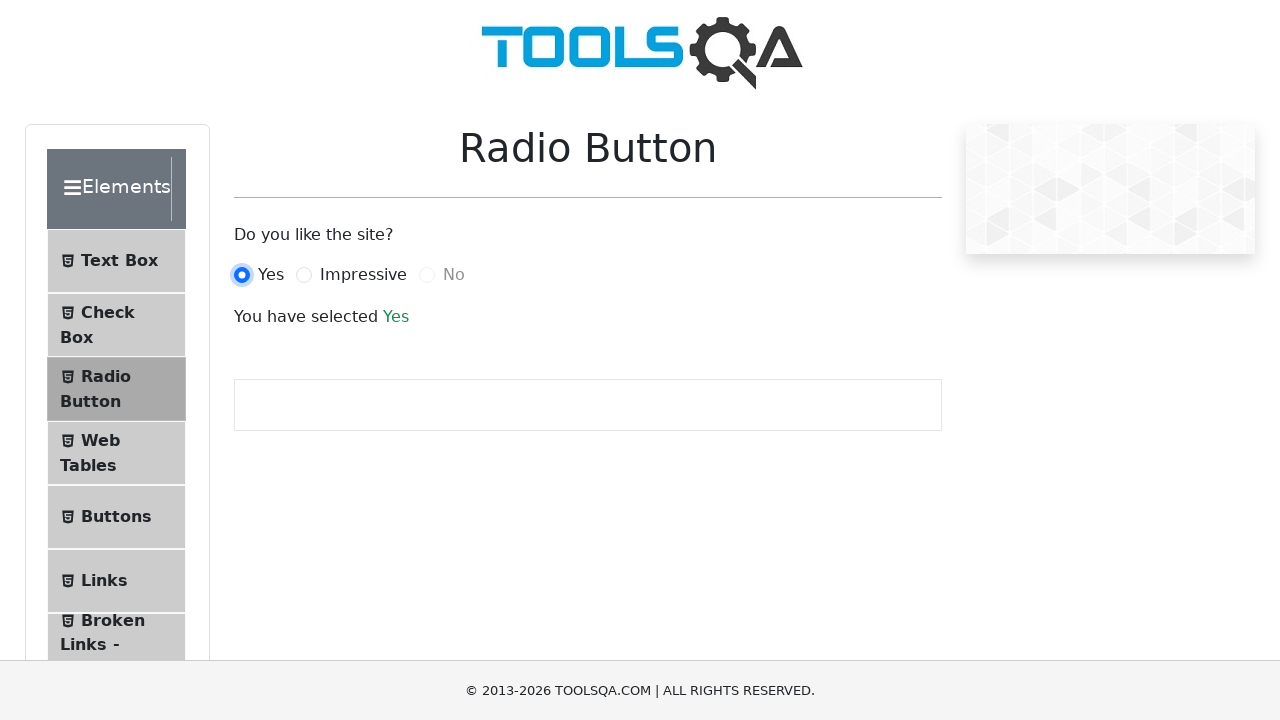

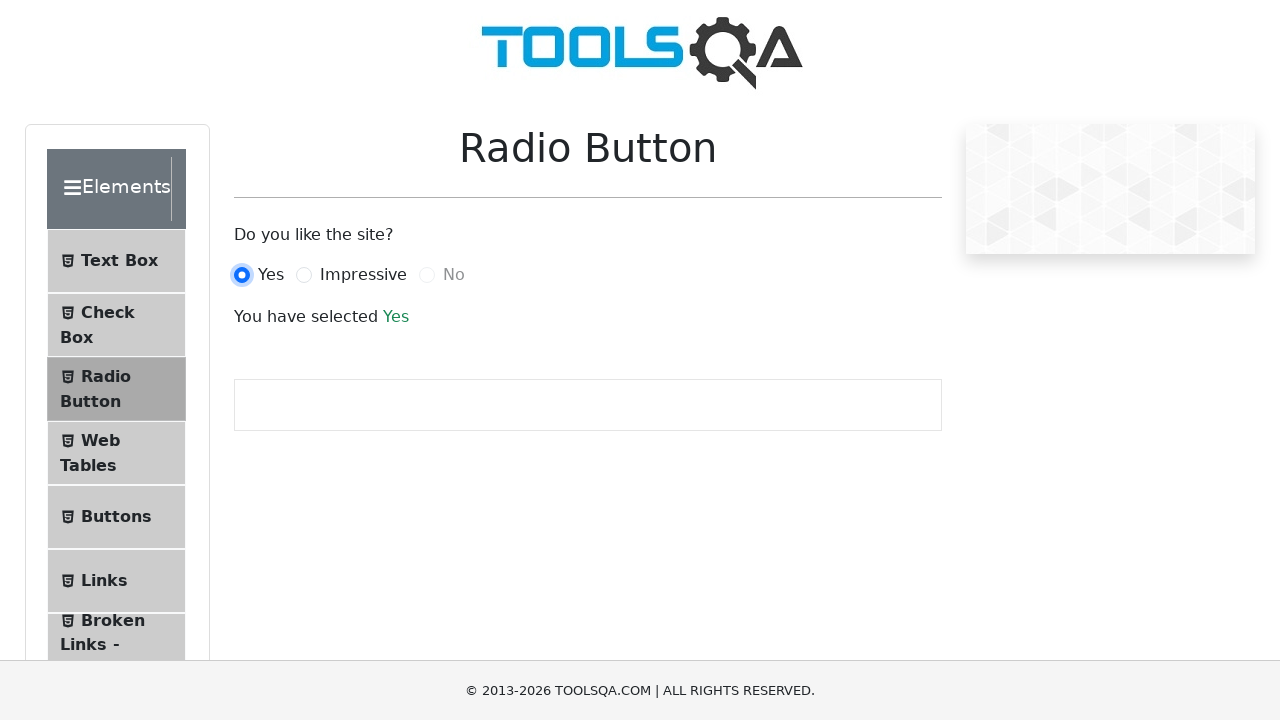